Takes a screenshot of a specific section with HTML widget class on the page

Starting URL: https://testautomationpractice.blogspot.com/

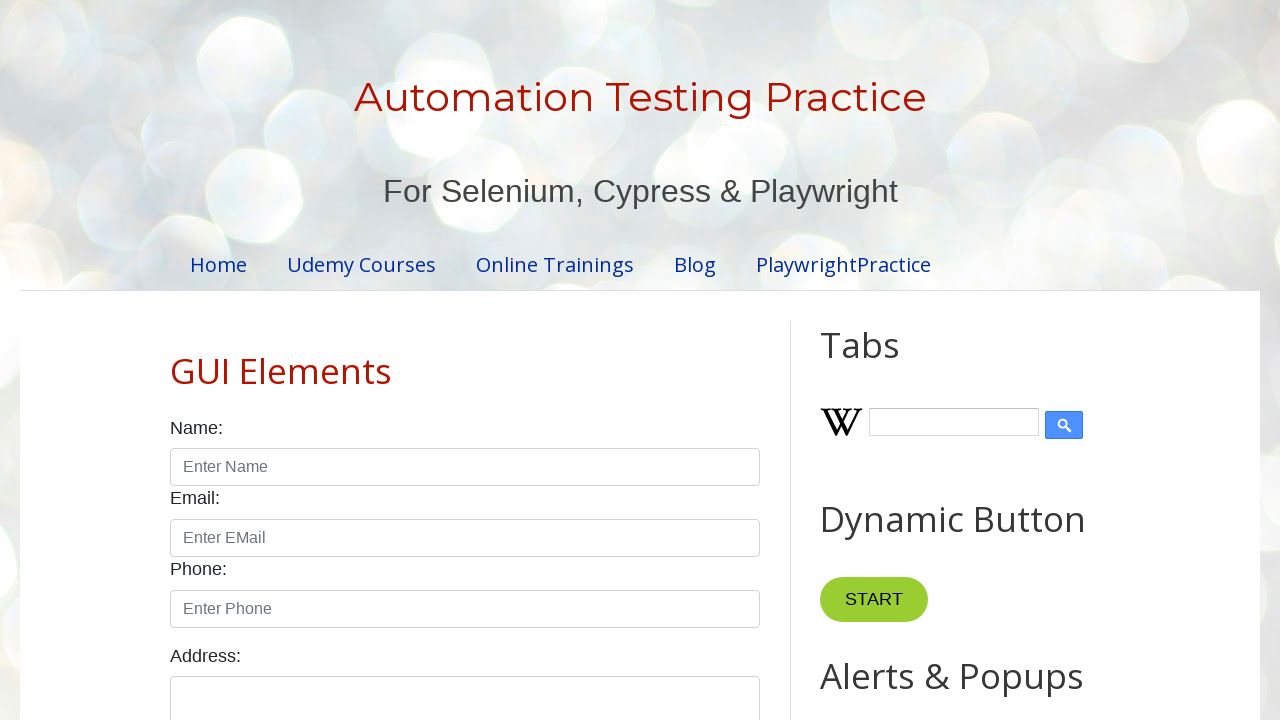

Navigated to test automation practice blog
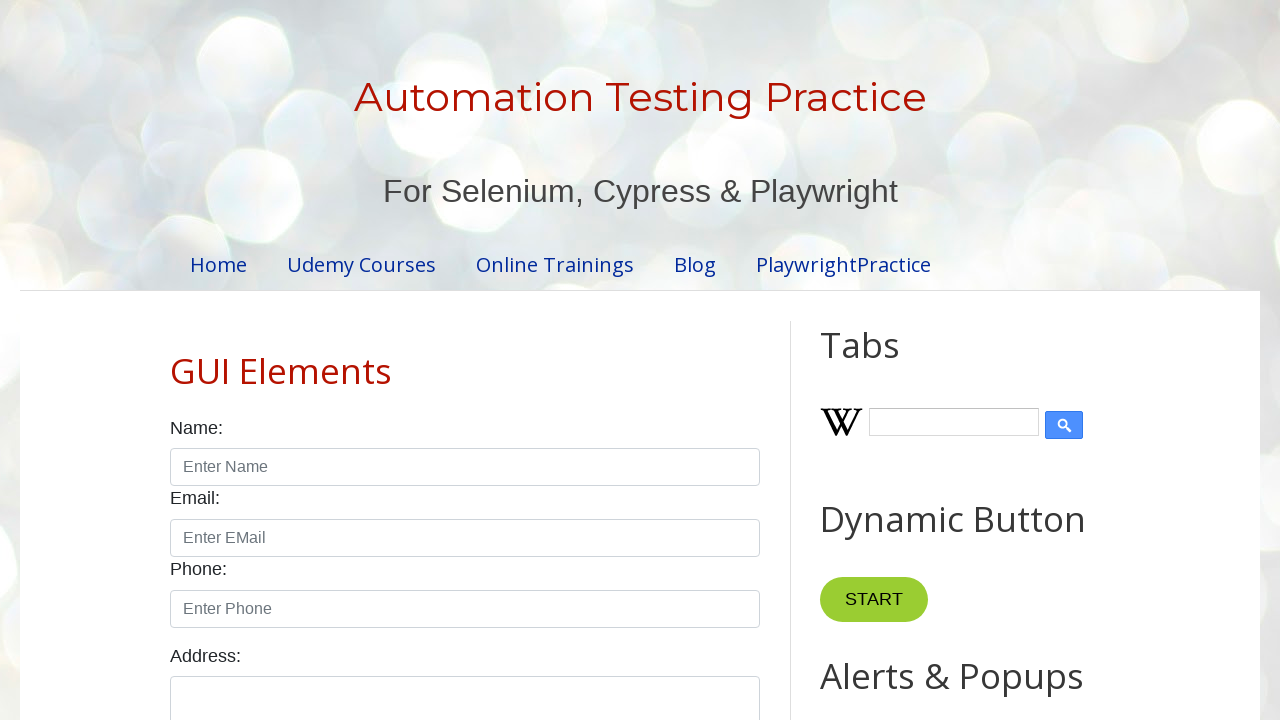

Located the first HTML widget element on the page
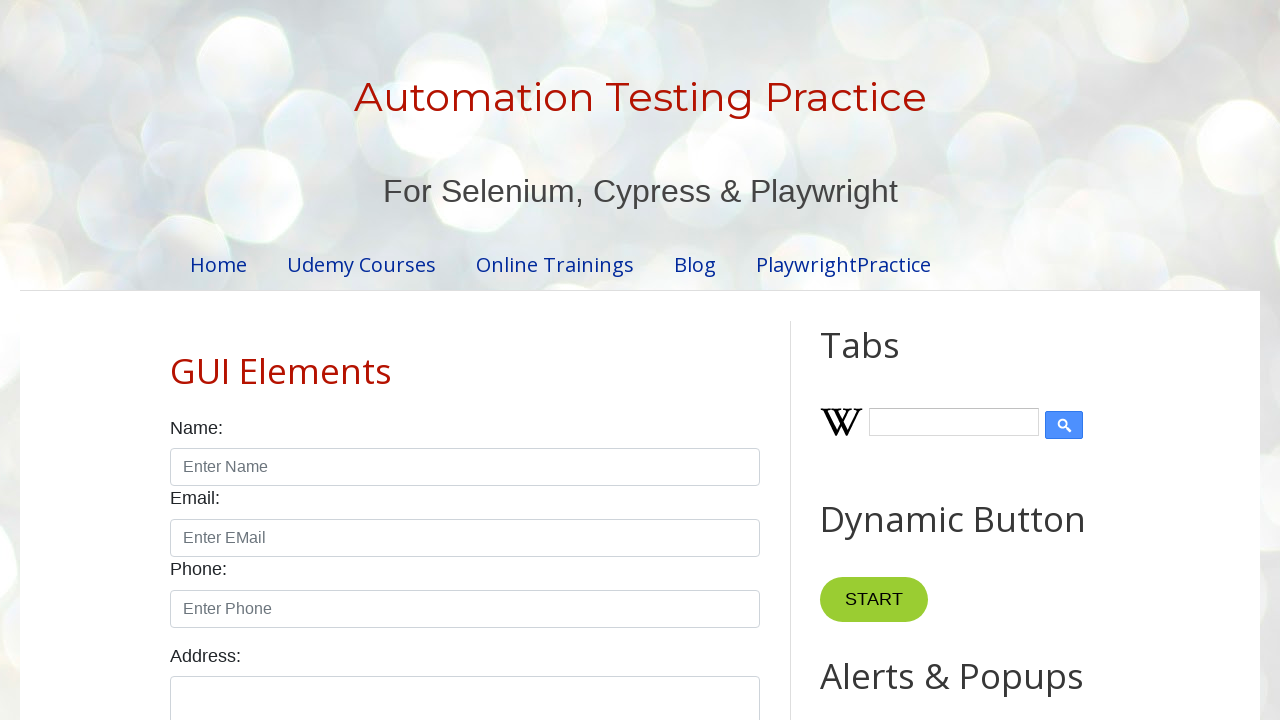

Took screenshot of the HTML widget section
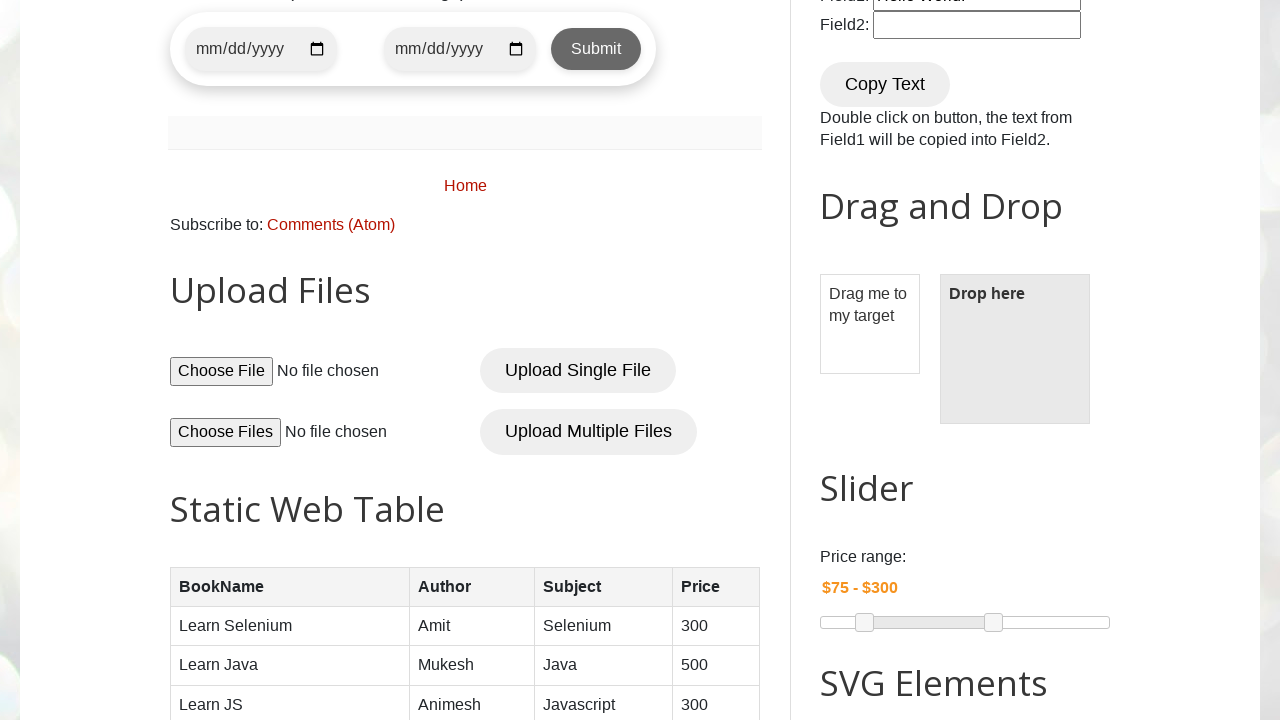

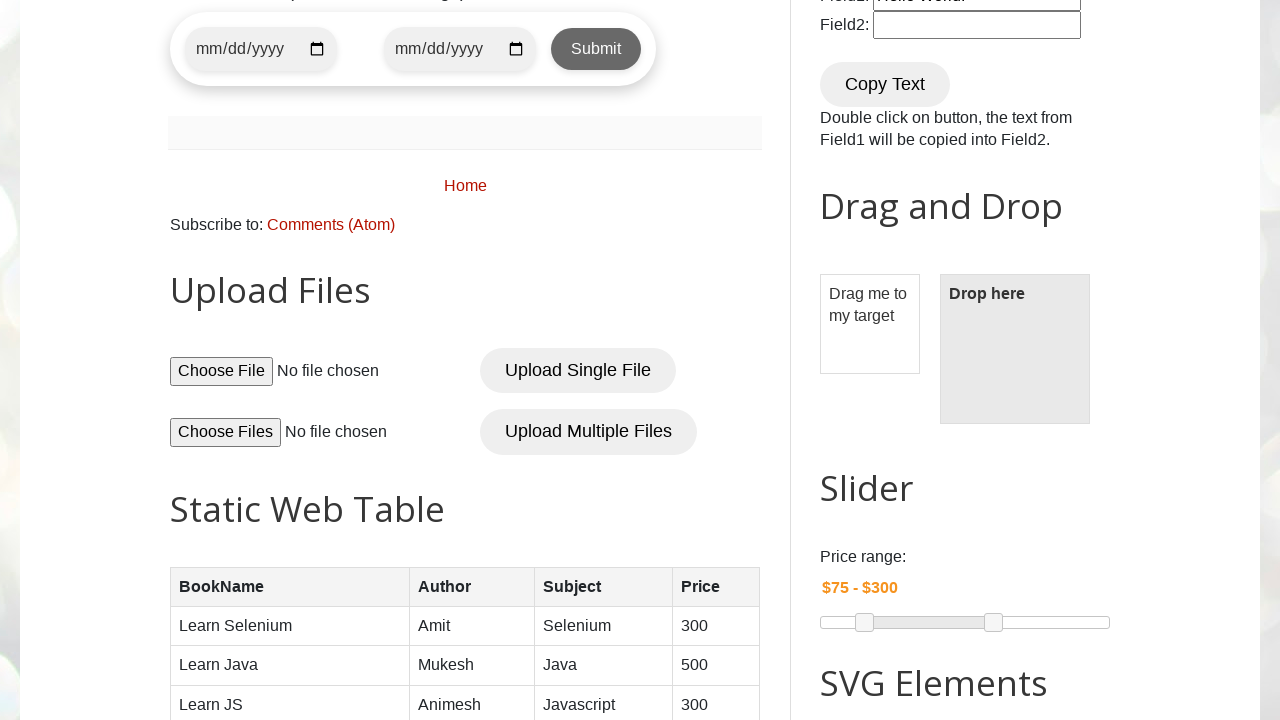